Tests a sign-up form by filling in first name, last name, and email fields, then submitting the form

Starting URL: http://secure-retreat-92358.herokuapp.com/

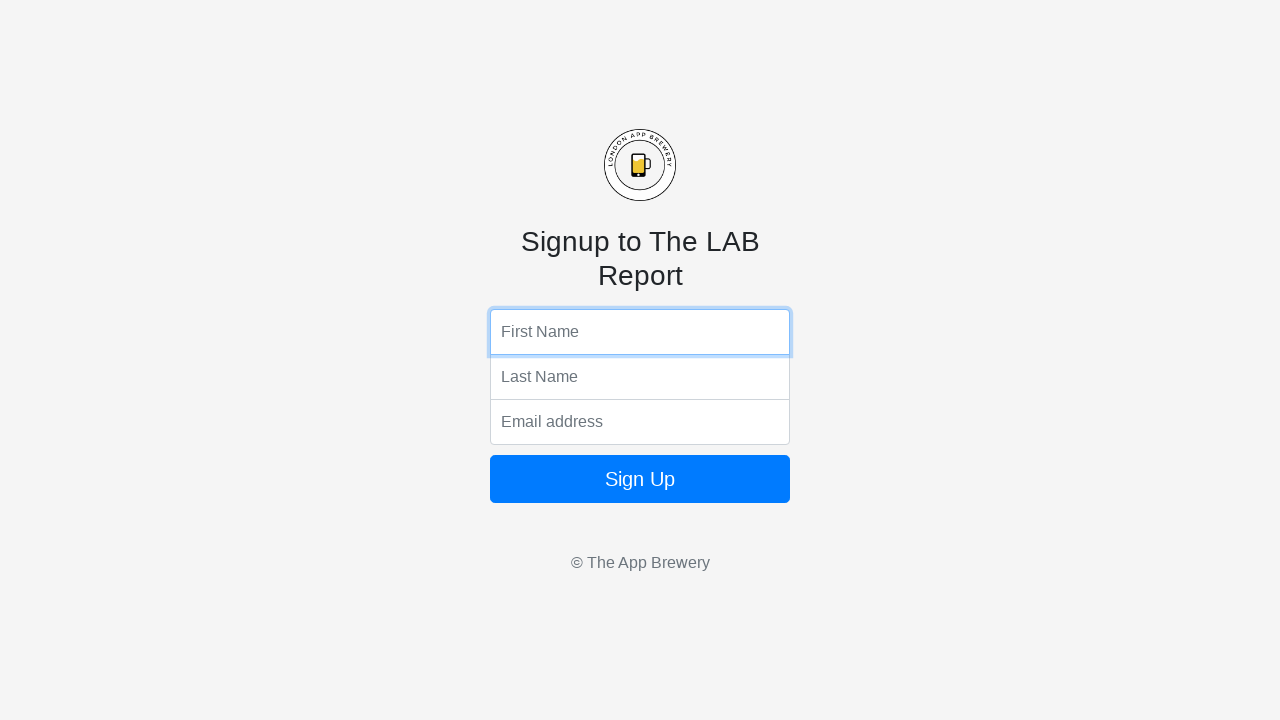

Located all input fields on the page
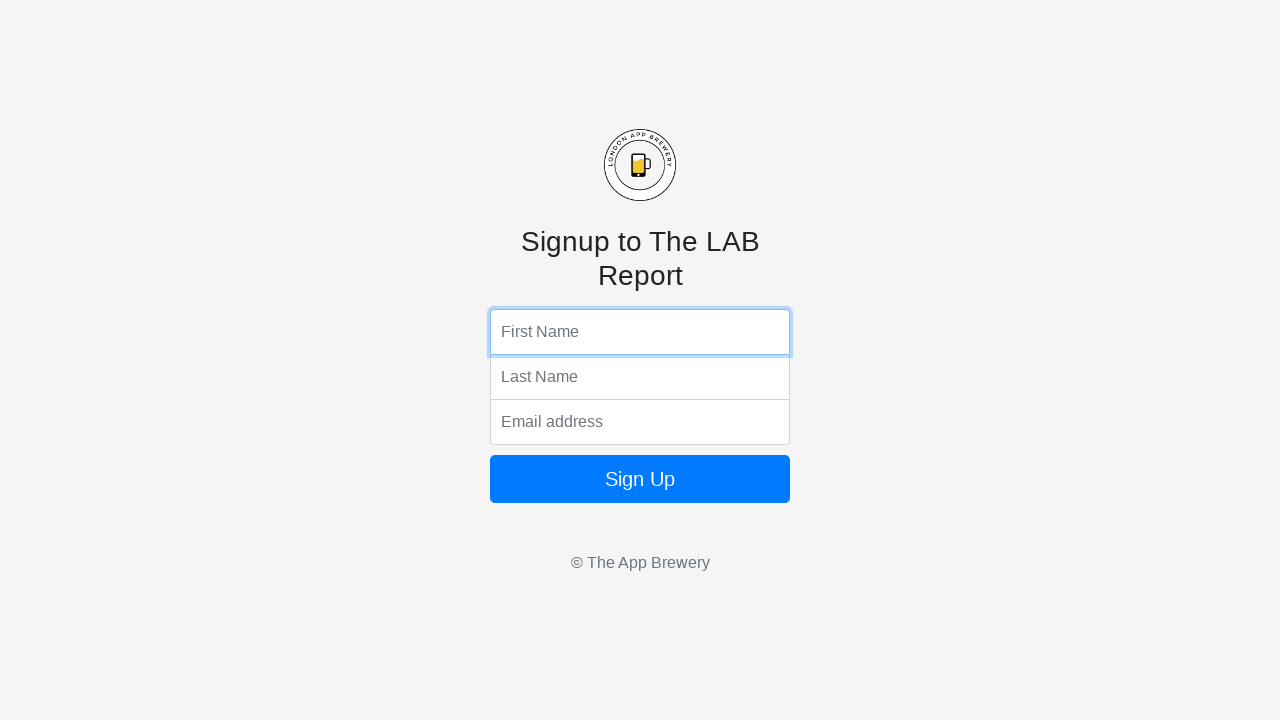

Filled form field with 'Erik' on input >> nth=0
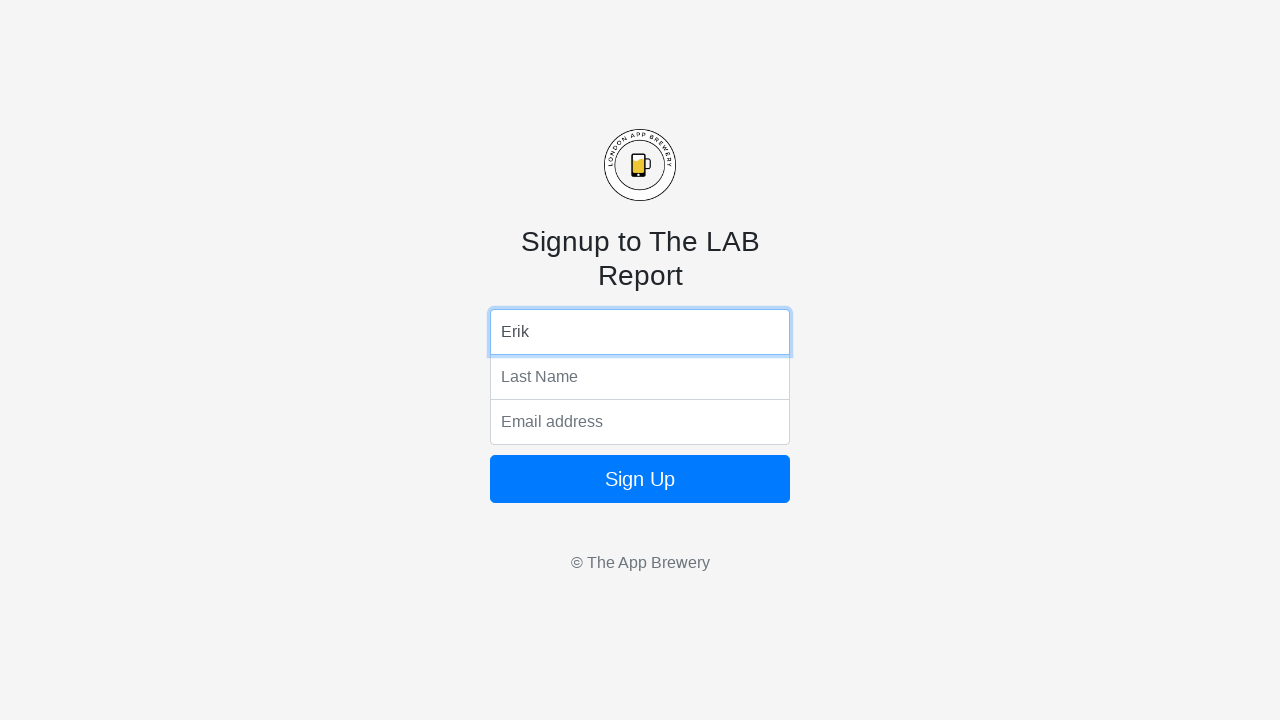

Filled form field with 'Skaar' on input >> nth=1
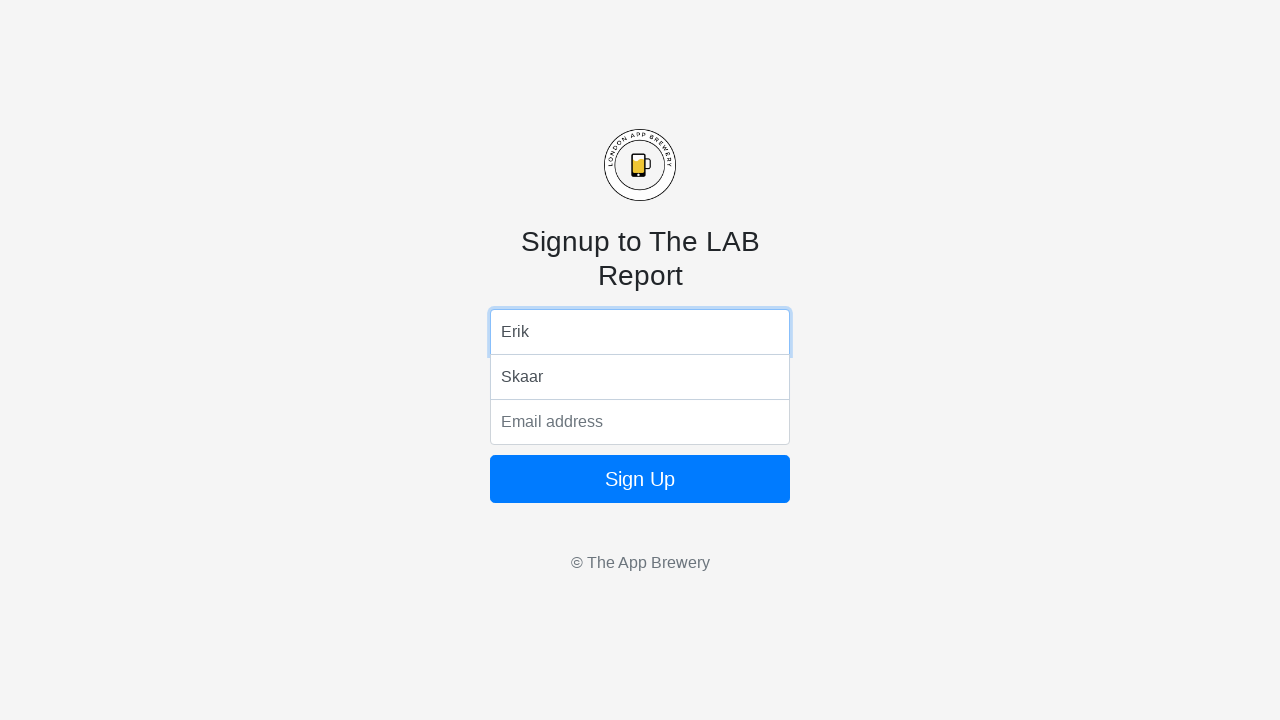

Filled form field with 'noreply@erik.skaar' on input >> nth=2
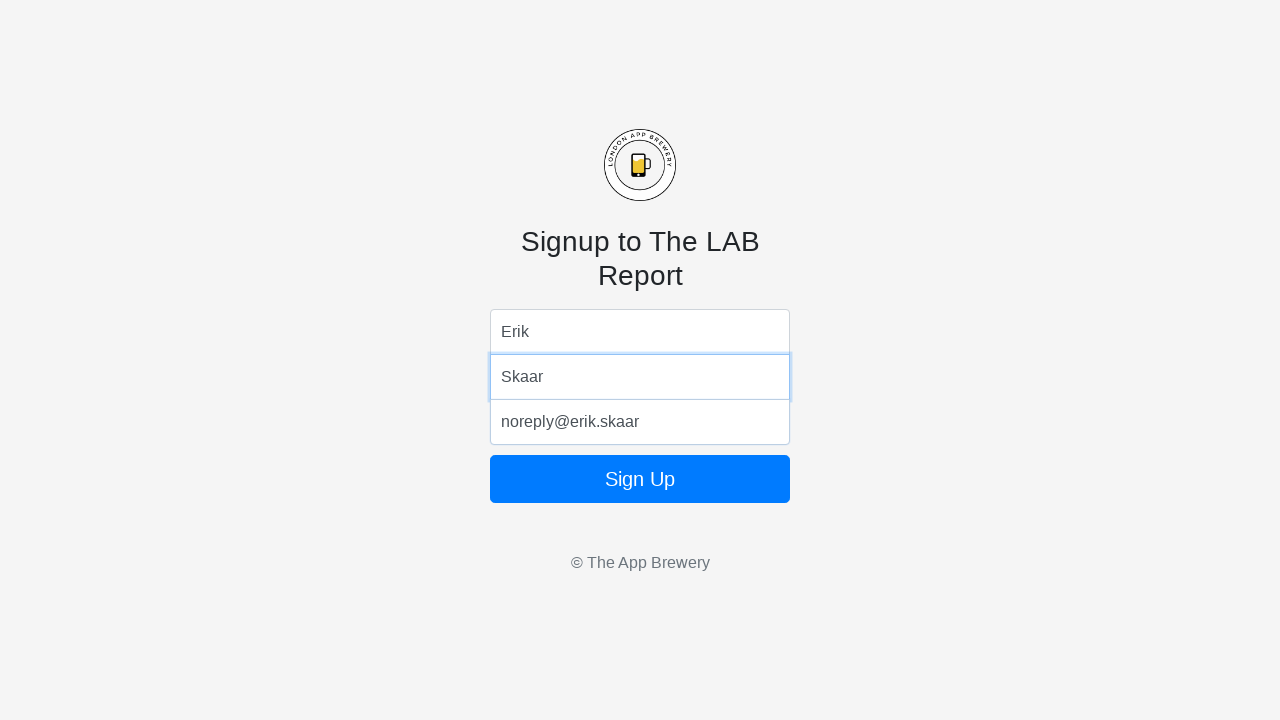

Clicked the sign up button at (640, 479) on form button
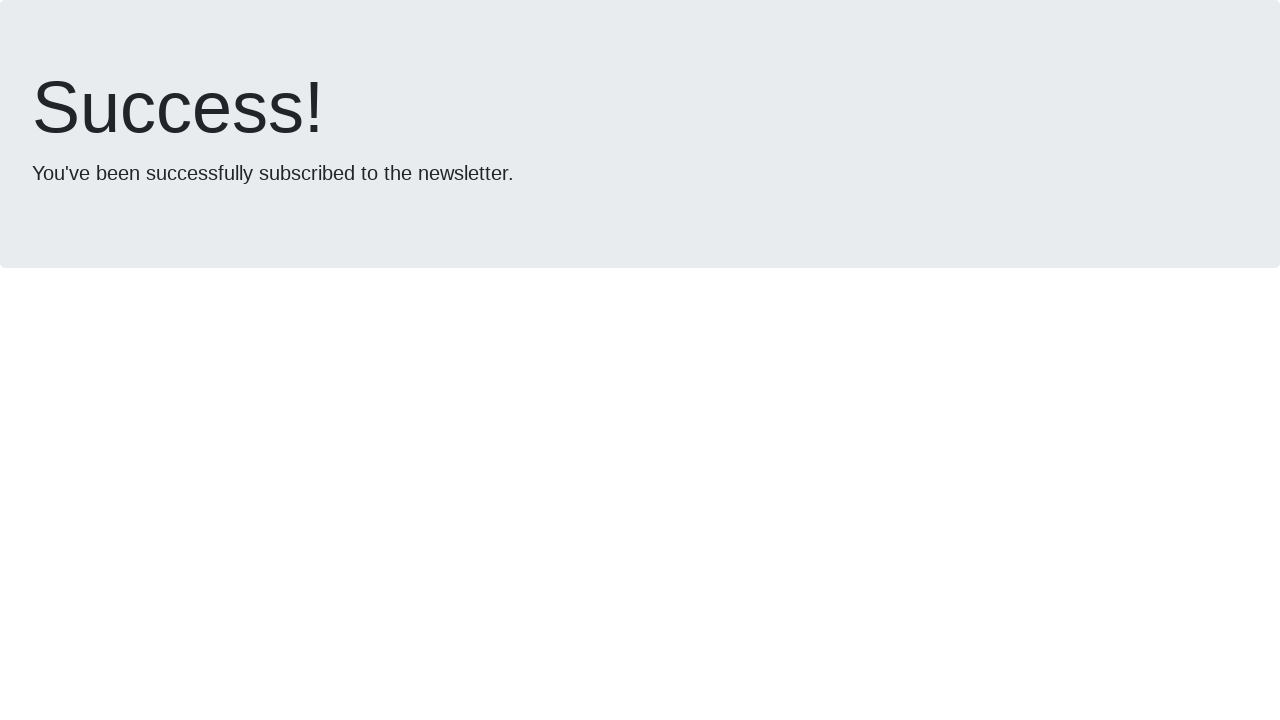

Waited 500ms for form submission to process
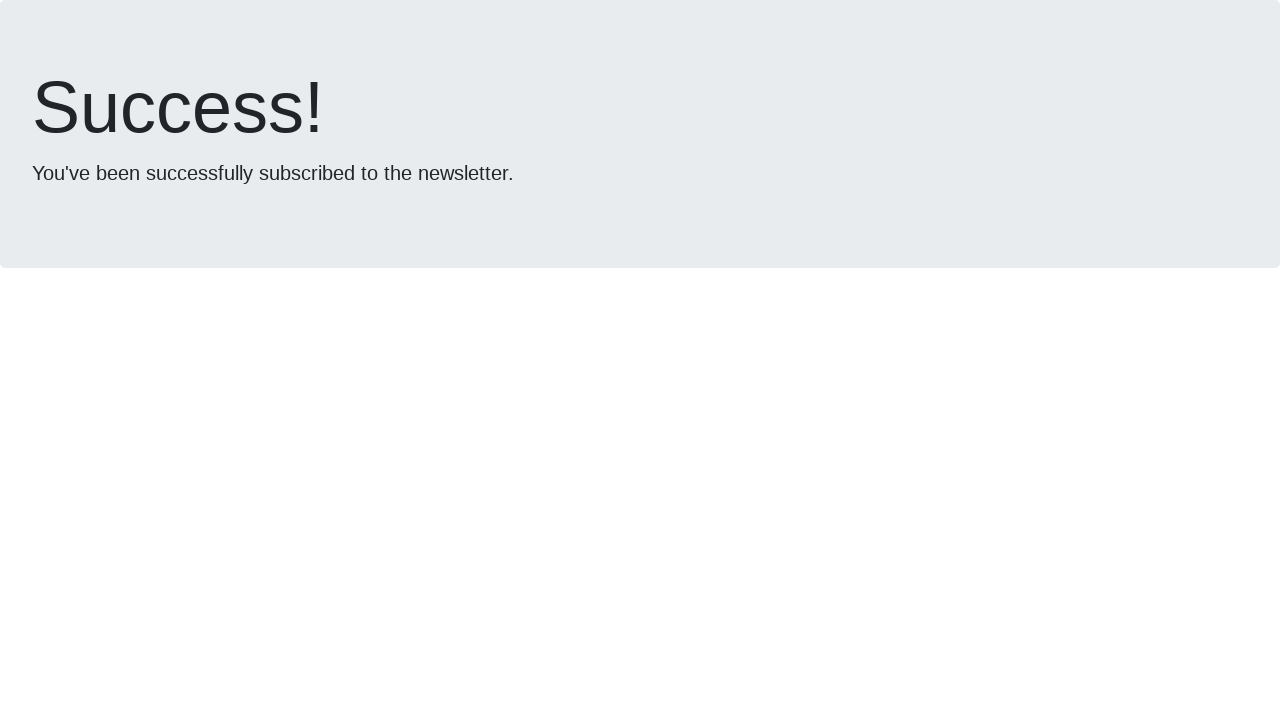

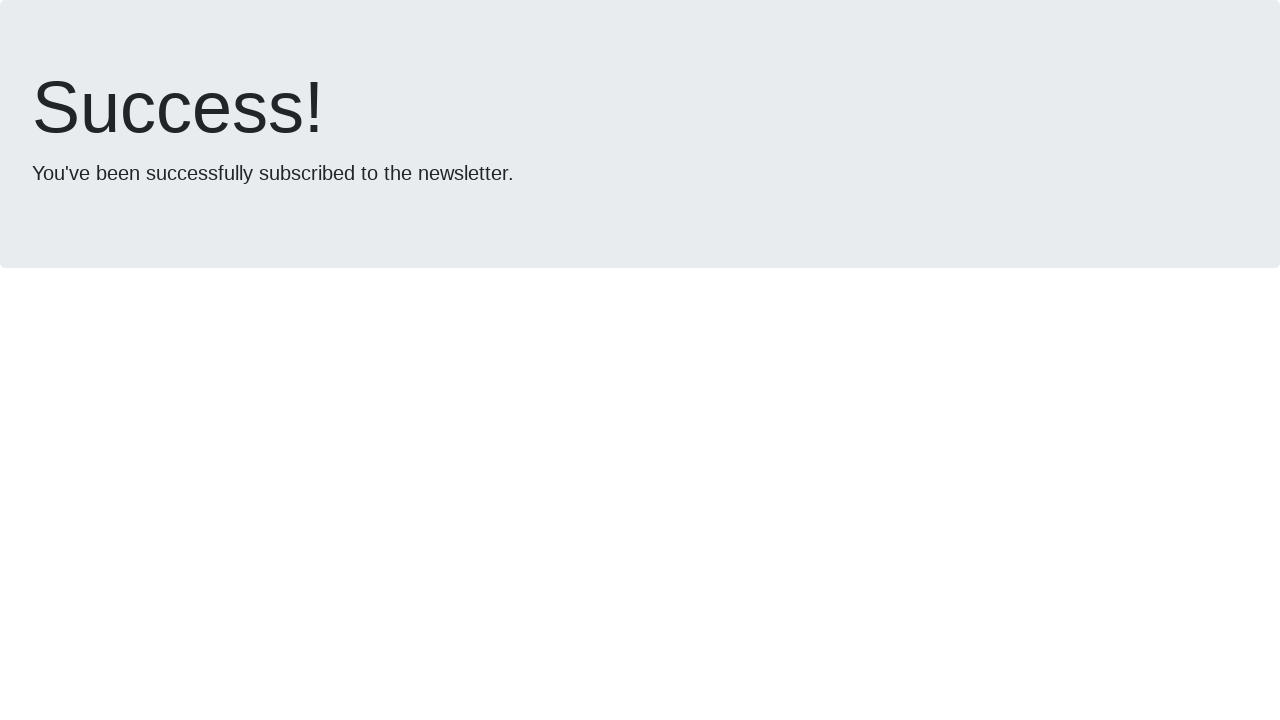